Opens Gmail homepage in a browser selected at runtime

Starting URL: https://gmail.com

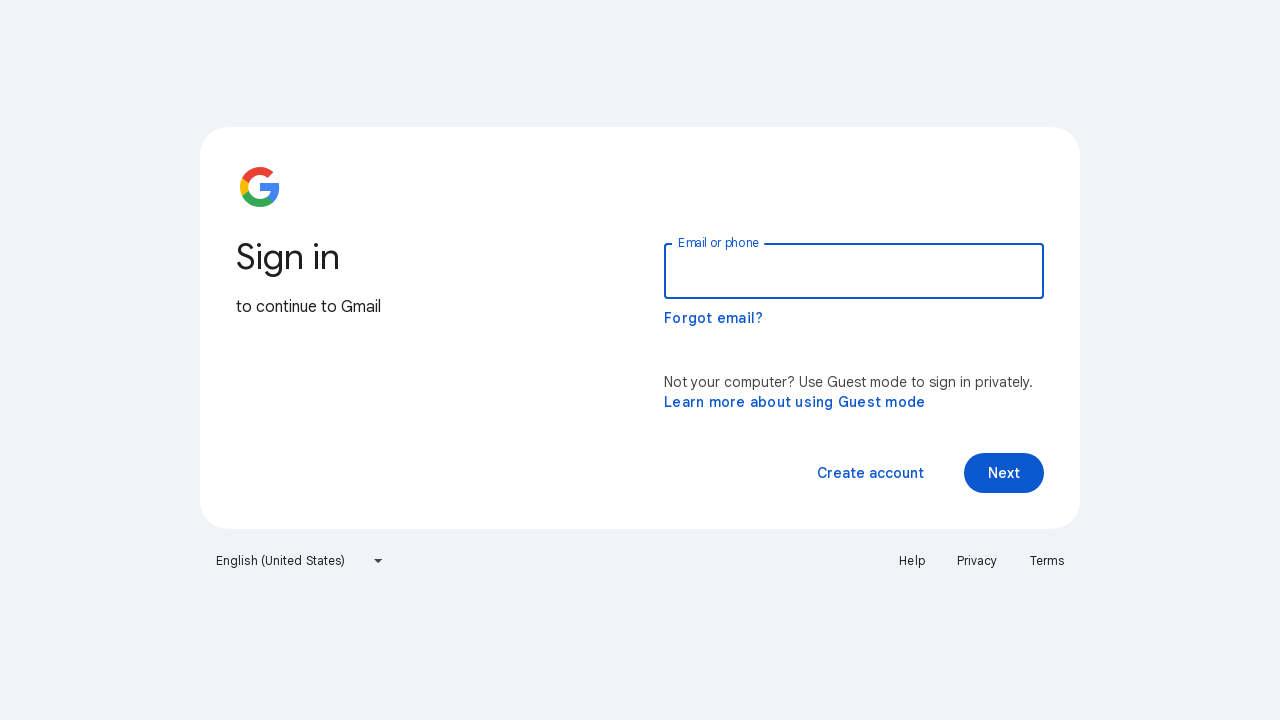

Navigated to Gmail homepage
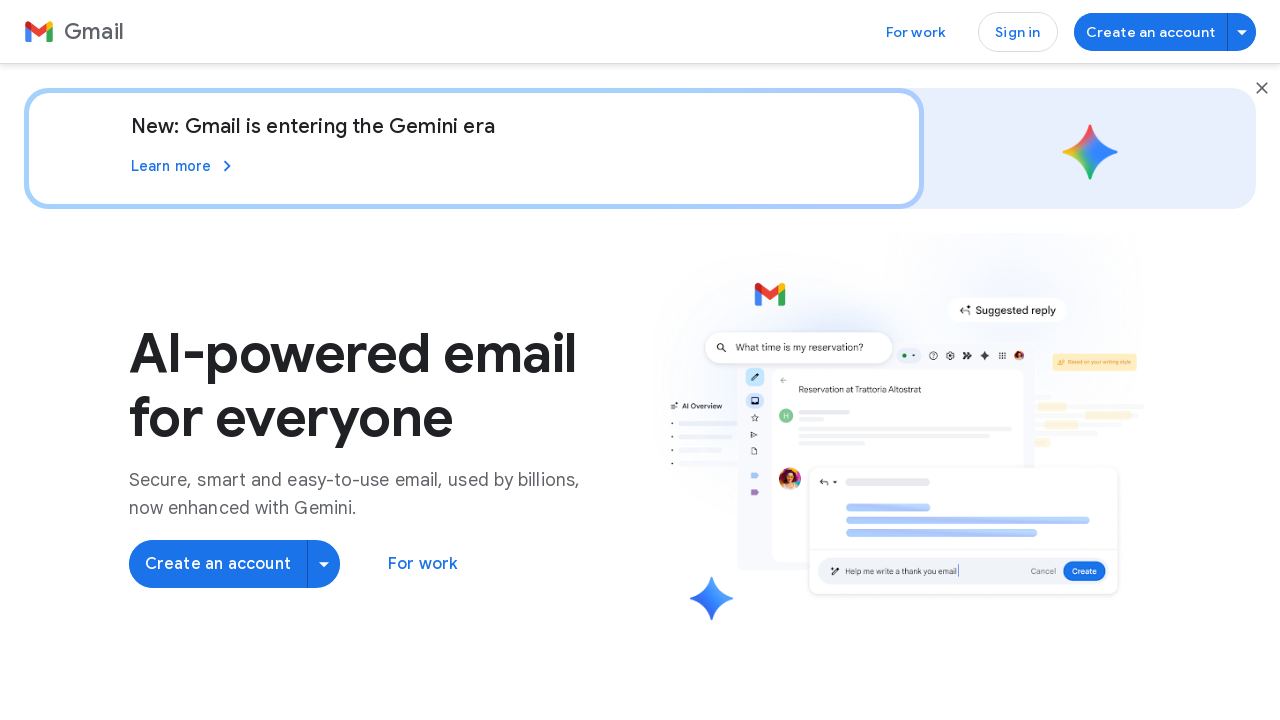

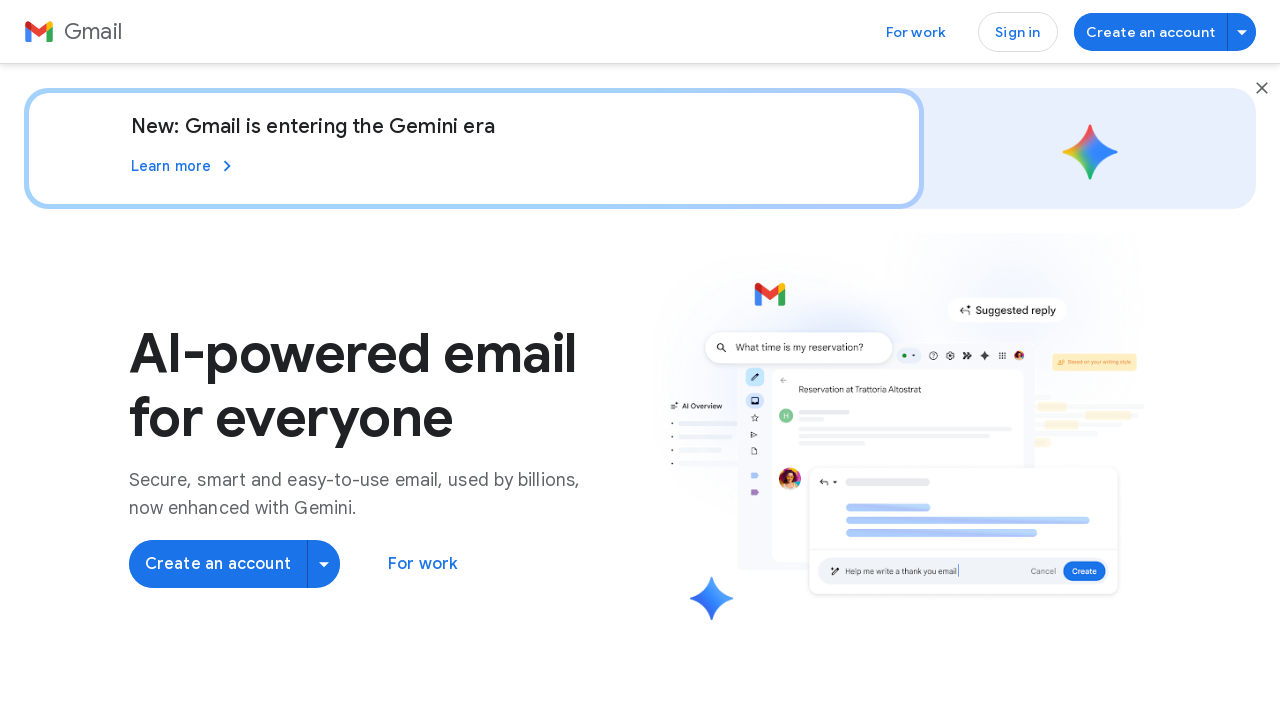